Tests radio button functionality on TutorialsPoint practice page by clicking on the Radio Button navigation link and selecting different radio button options (Impressive and Yes).

Starting URL: https://www.tutorialspoint.com/selenium/practice/text-box.php

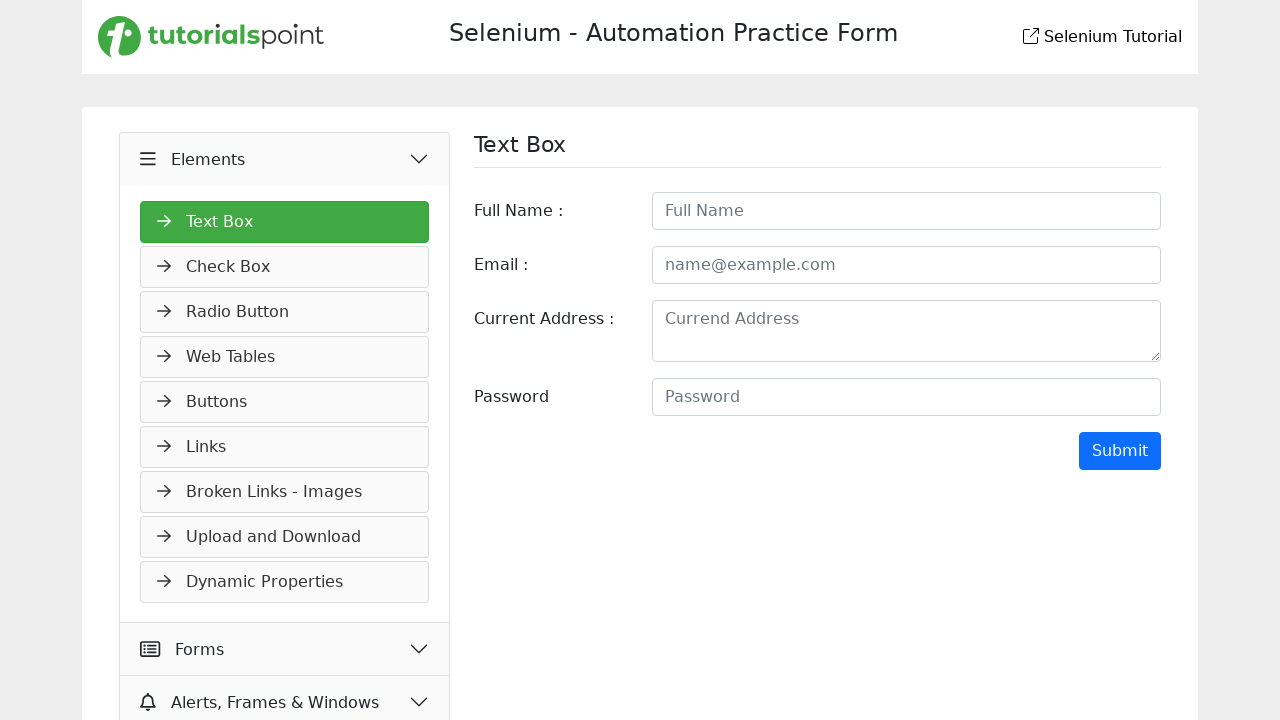

Clicked on Radio Button navigation link at (285, 312) on xpath=//*[@id='navMenus']/li[3]/a
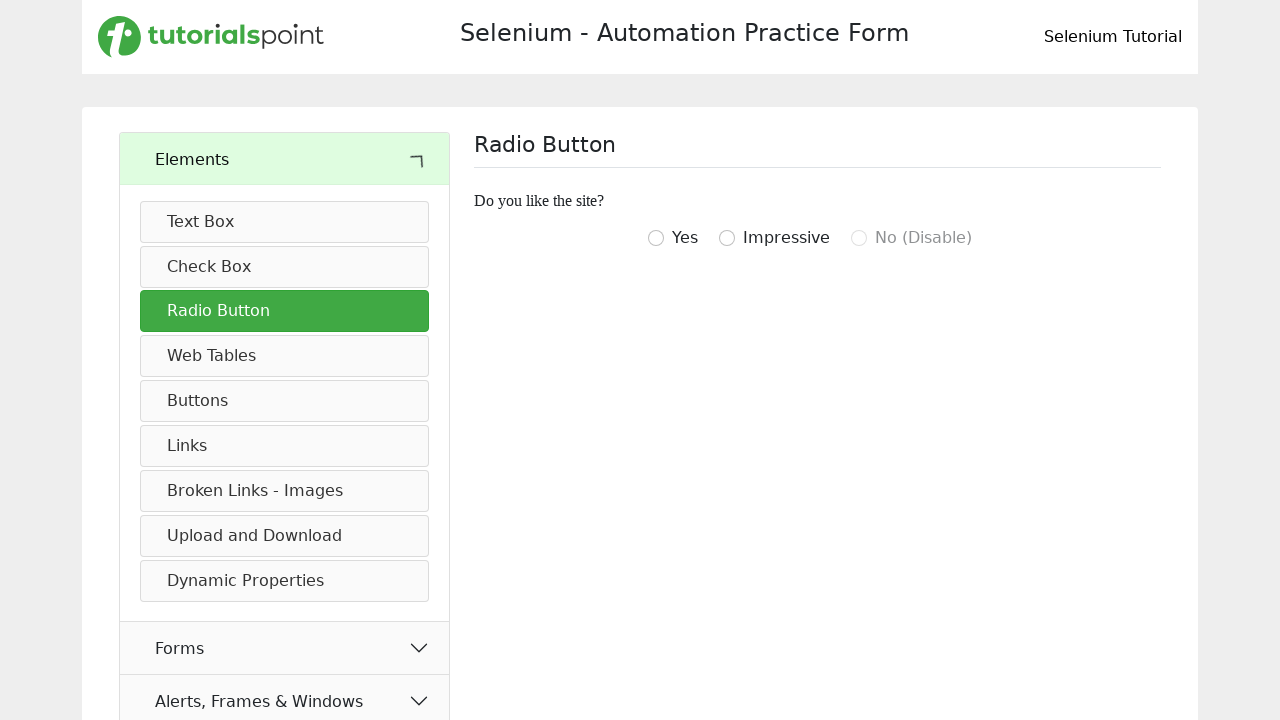

Radio button page loaded successfully
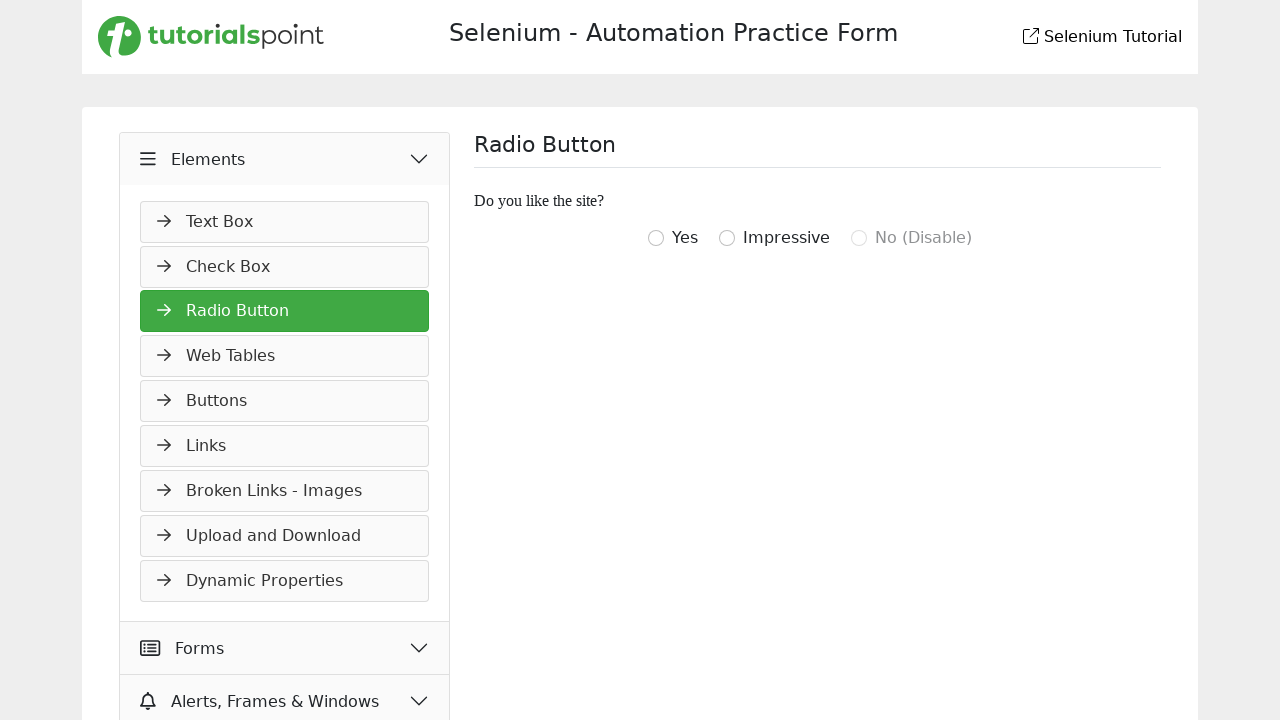

Selected 'Impressive' radio button at (727, 238) on xpath=//form//div[3]/input[@type='radio']
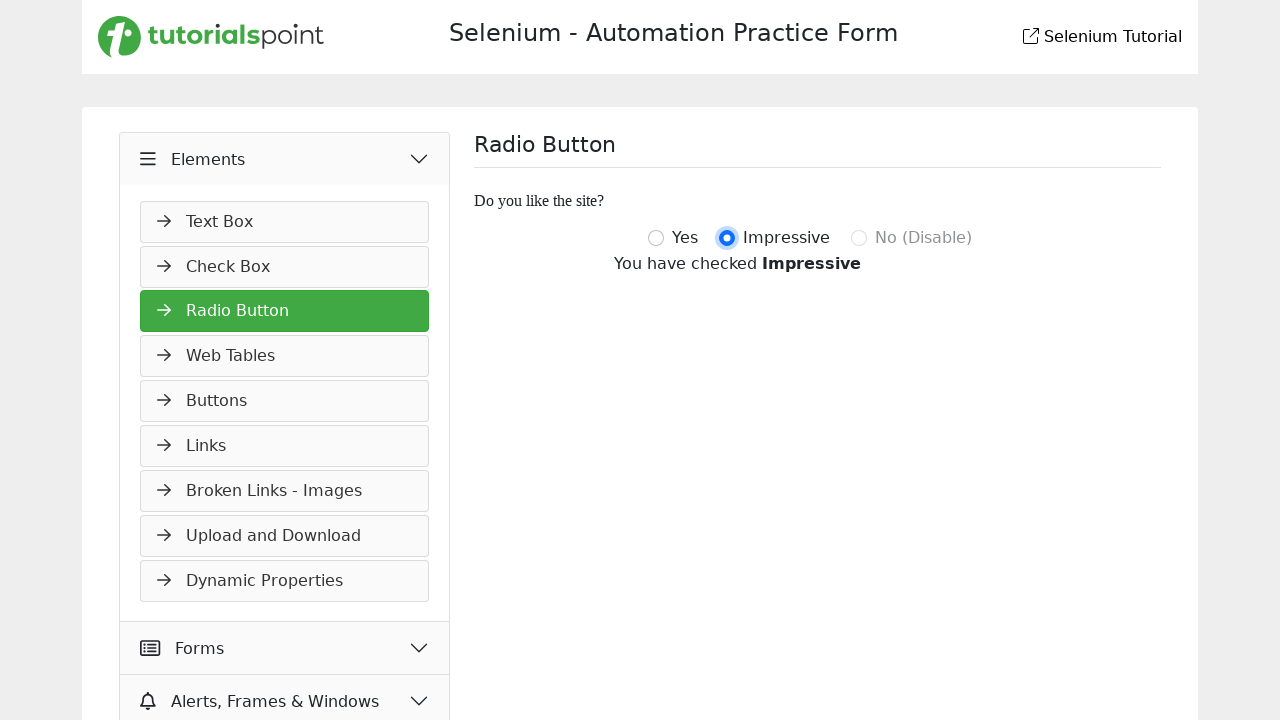

Selected 'Yes' radio button at (656, 238) on xpath=//form//div[1]/input[@type='radio']
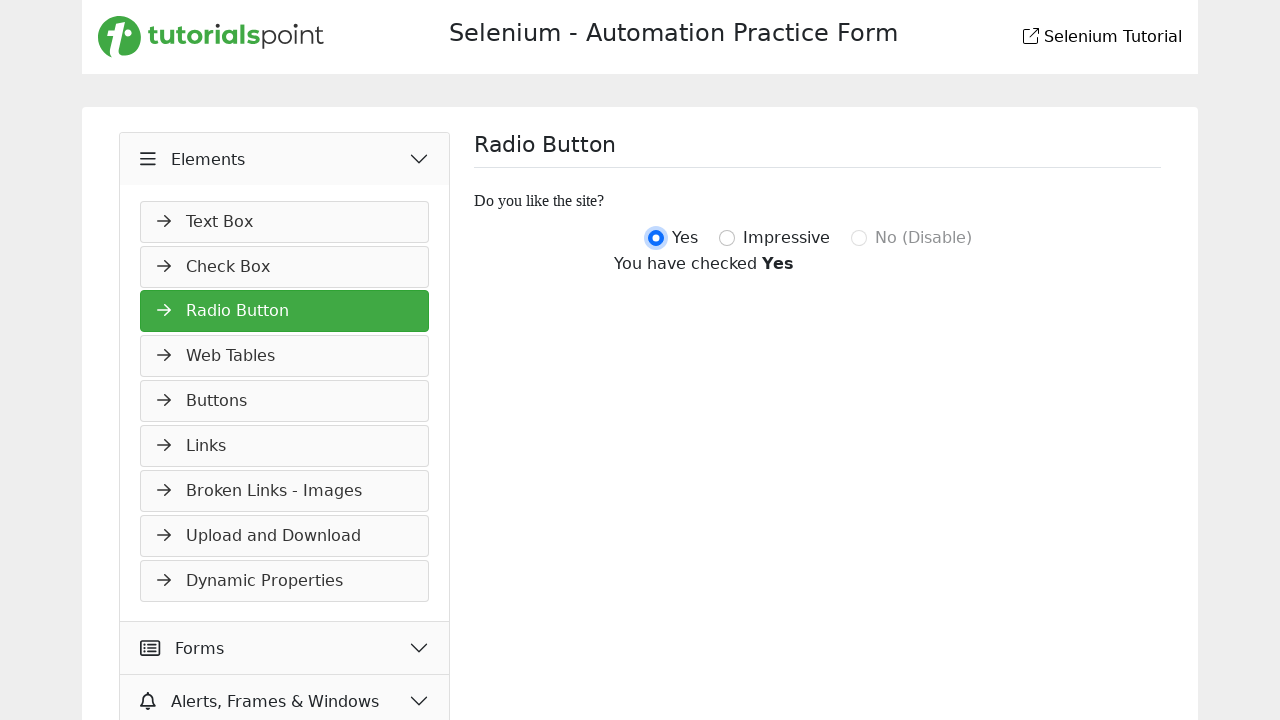

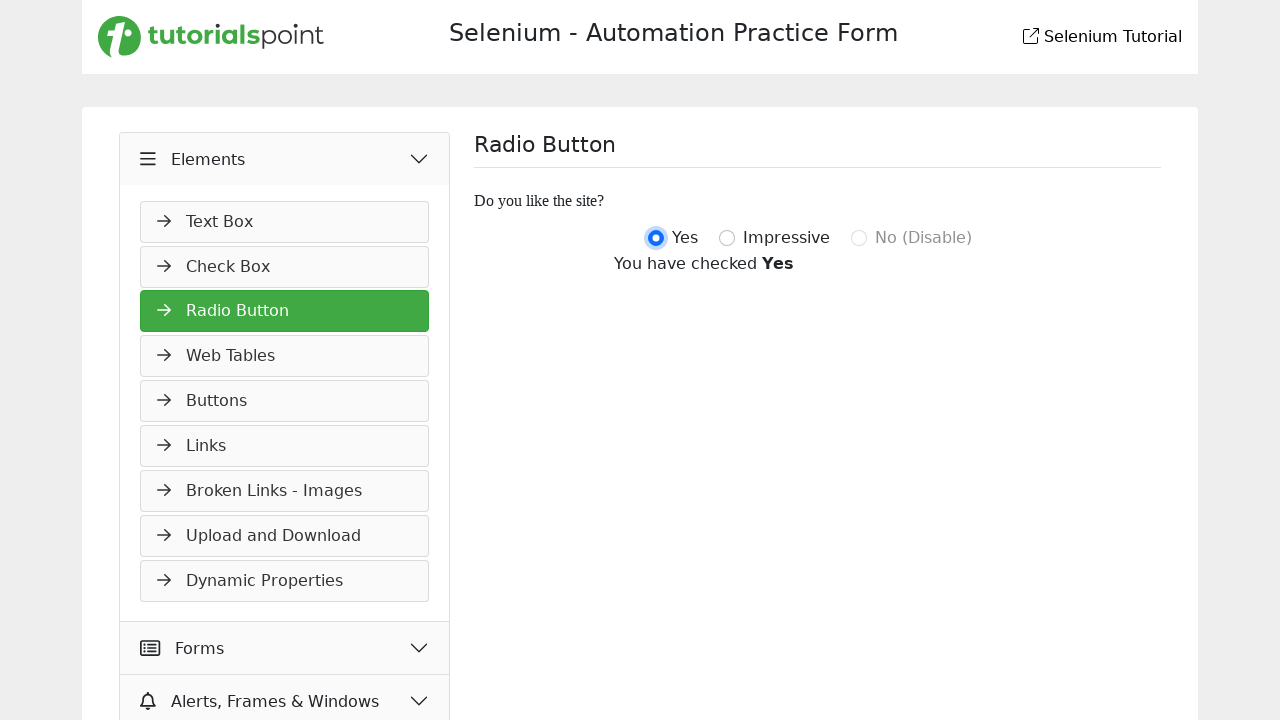